Tests auto-waiting functionality by clicking a button that triggers an AJAX request and waiting for the success element to appear

Starting URL: http://uitestingplayground.com/ajax

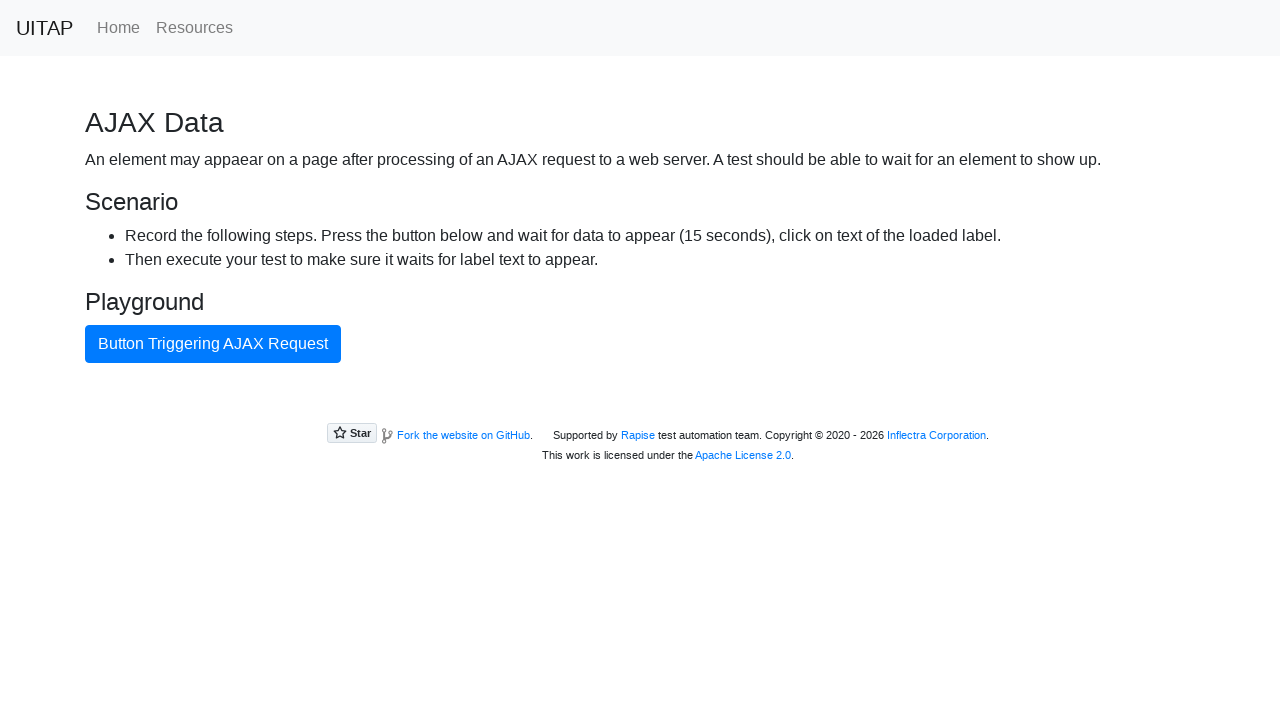

Clicked button triggering AJAX request at (213, 344) on text=Button Triggering AJAX Request
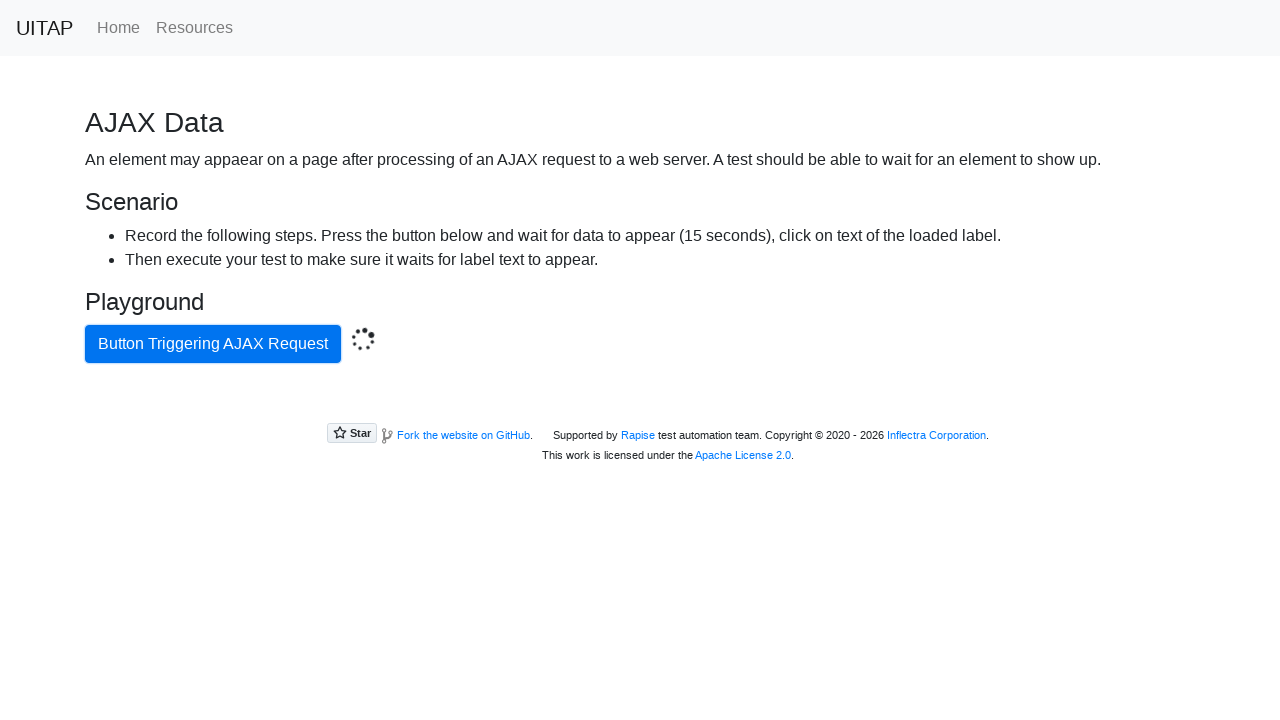

Success element appeared in DOM after AJAX request completed
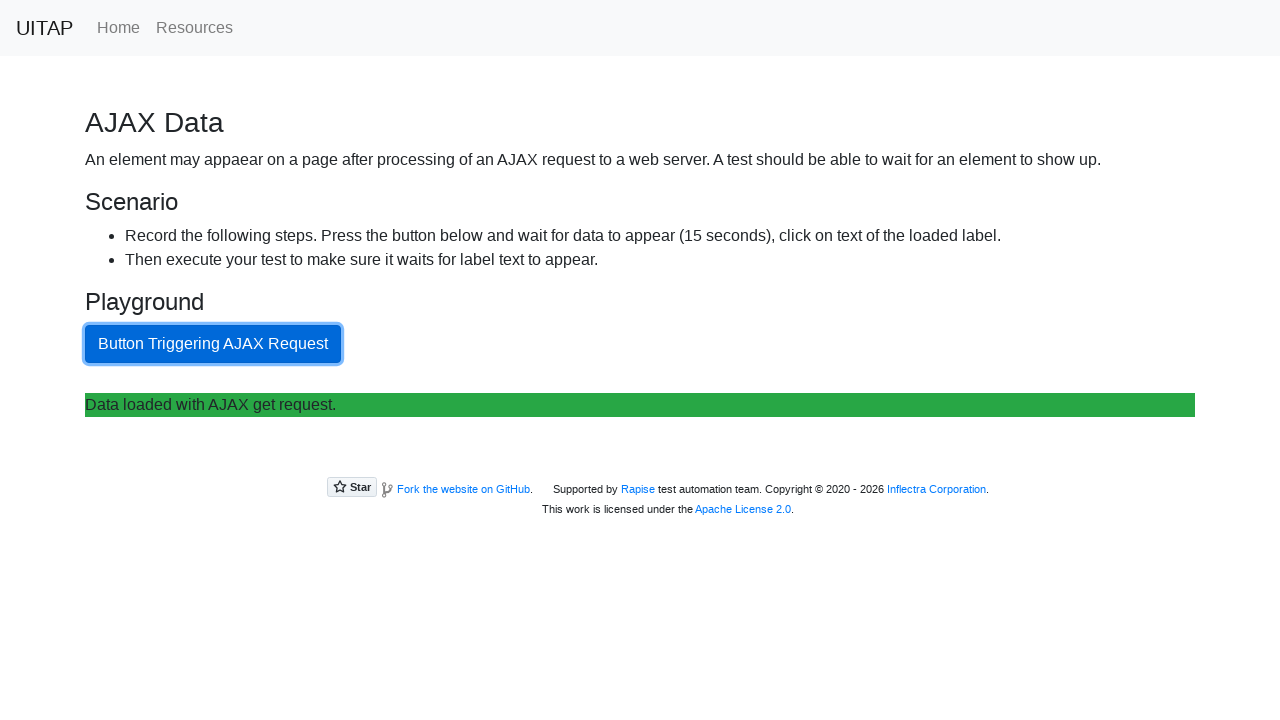

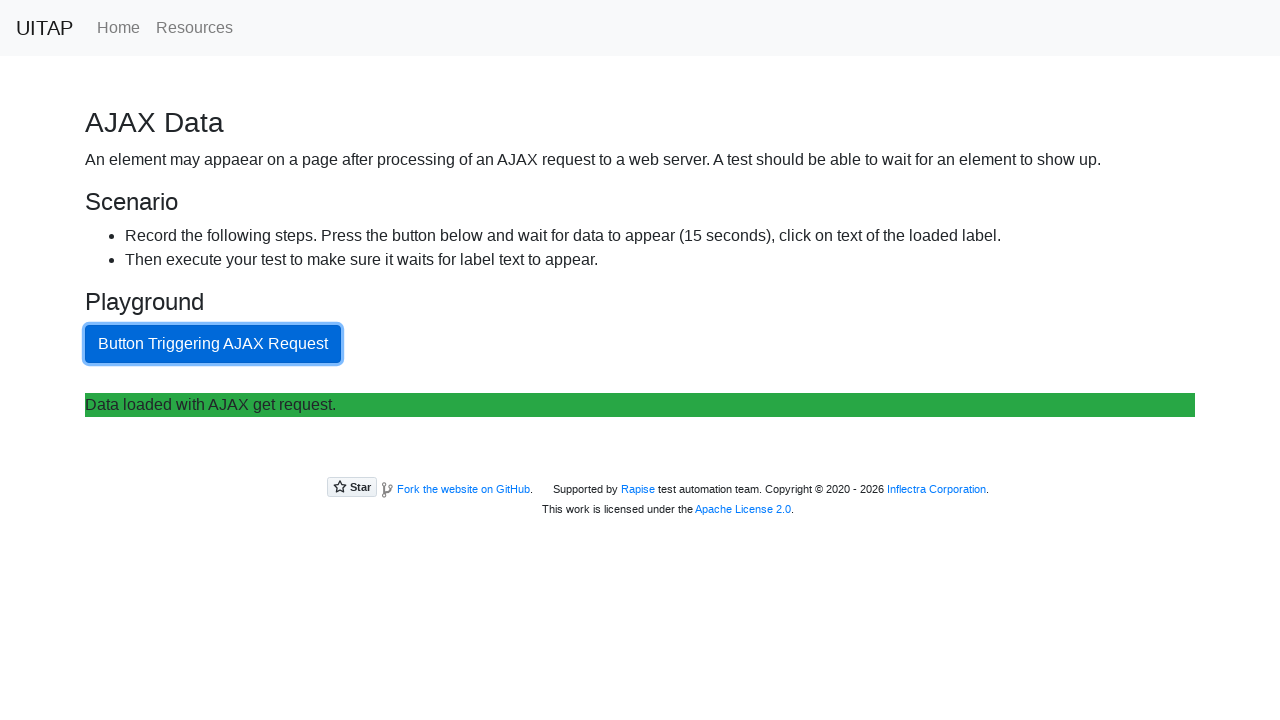